Tests search functionality by searching for "Brocolli" and verifying only one matching product is displayed

Starting URL: https://rahulshettyacademy.com/seleniumPractise/#/

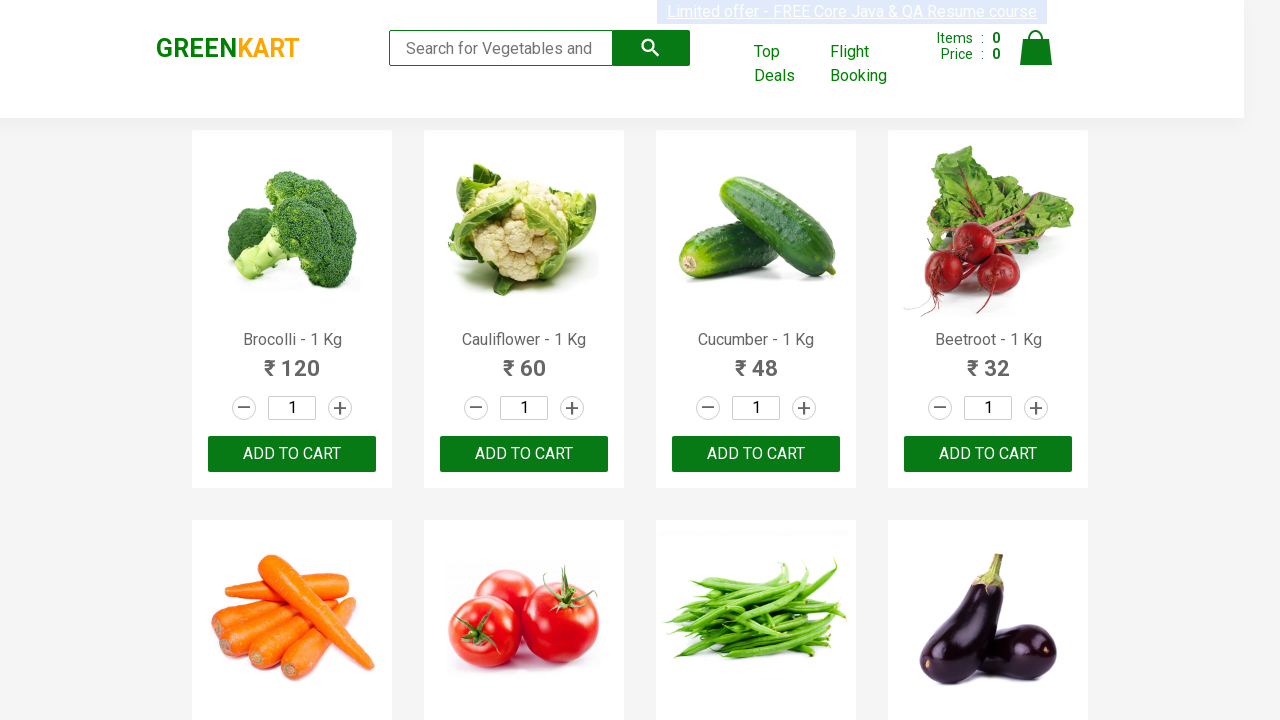

Filled search bar with 'Brocolli' on //input[@placeholder='Search for Vegetables and Fruits']
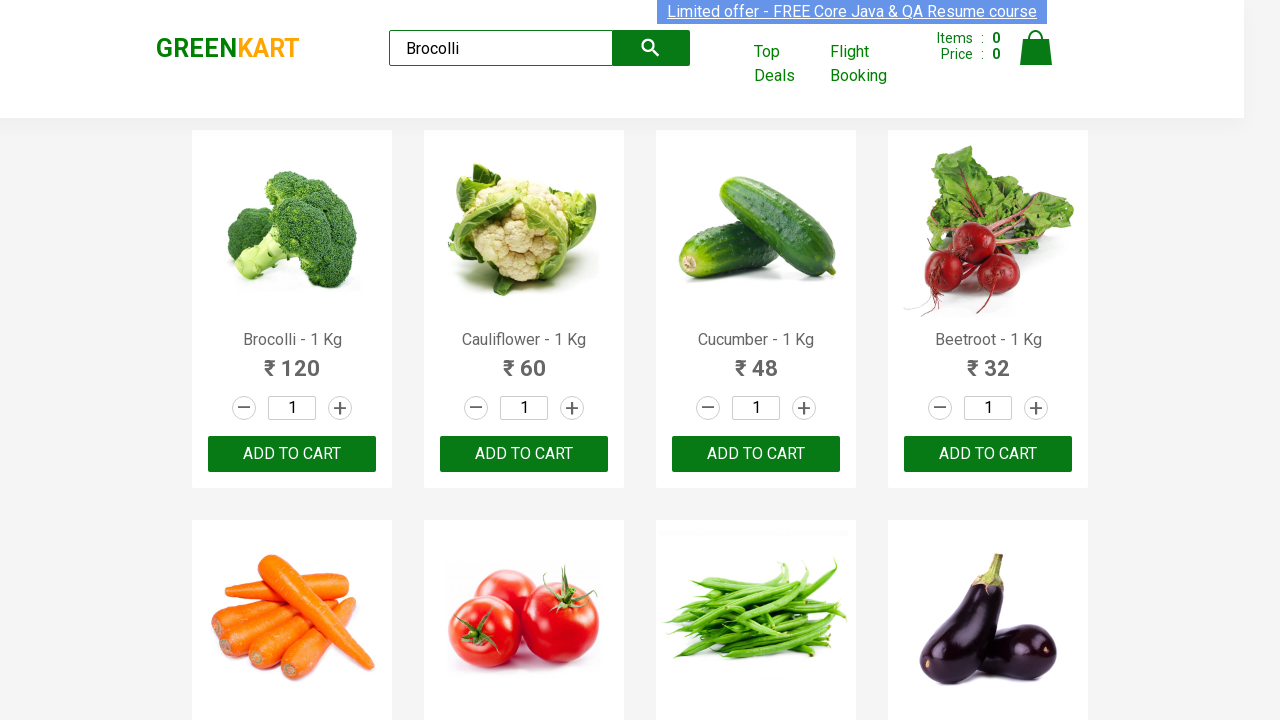

Clicked search button to execute search at (651, 48) on xpath=//button[@type='submit']
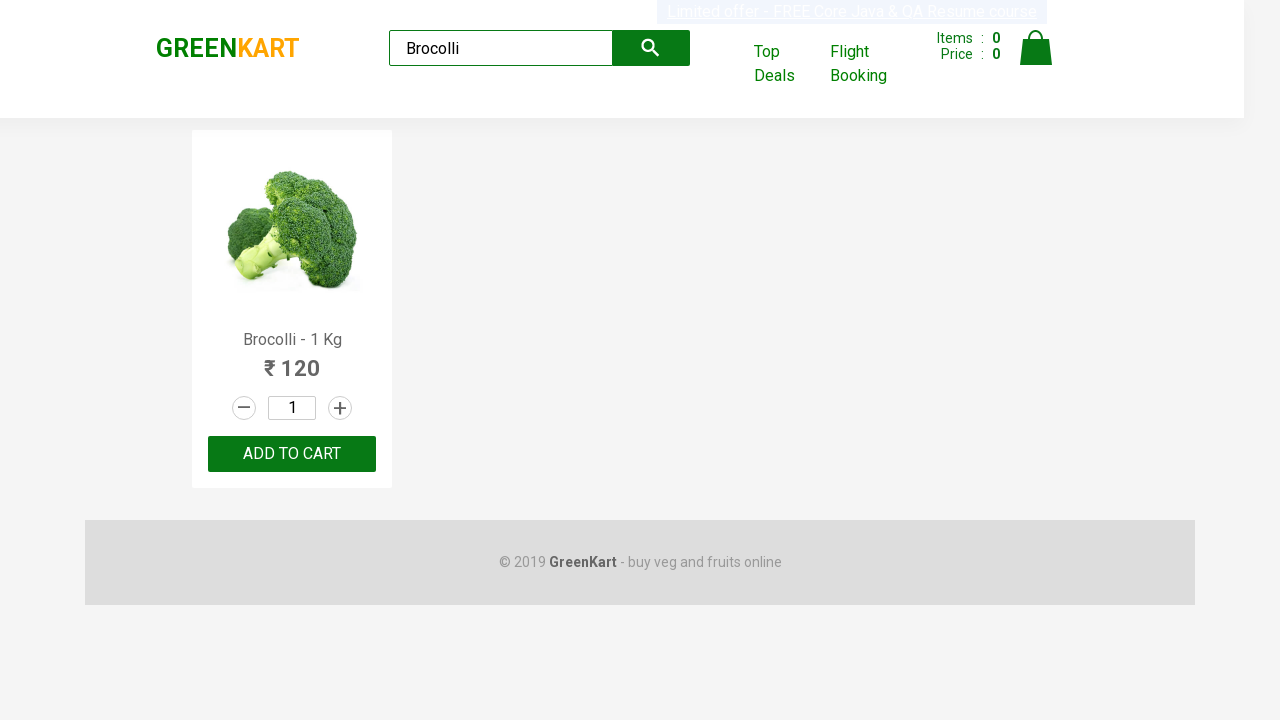

Search results loaded - one matching product displayed
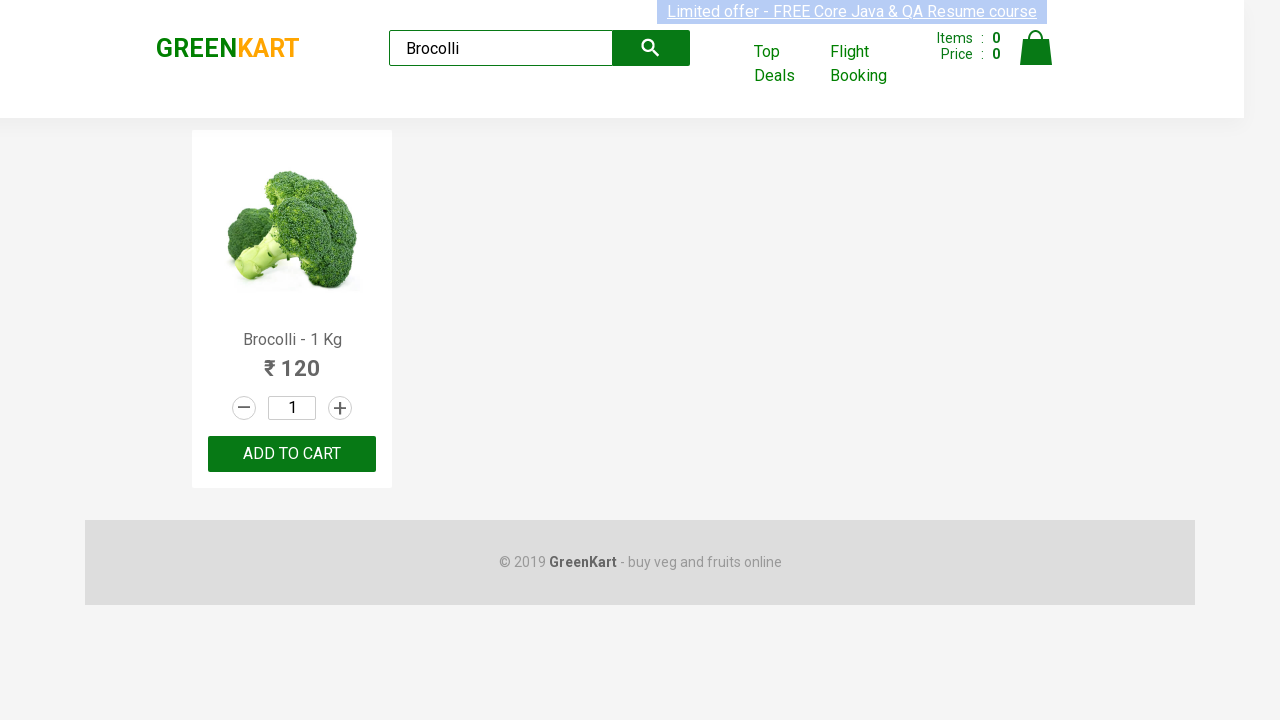

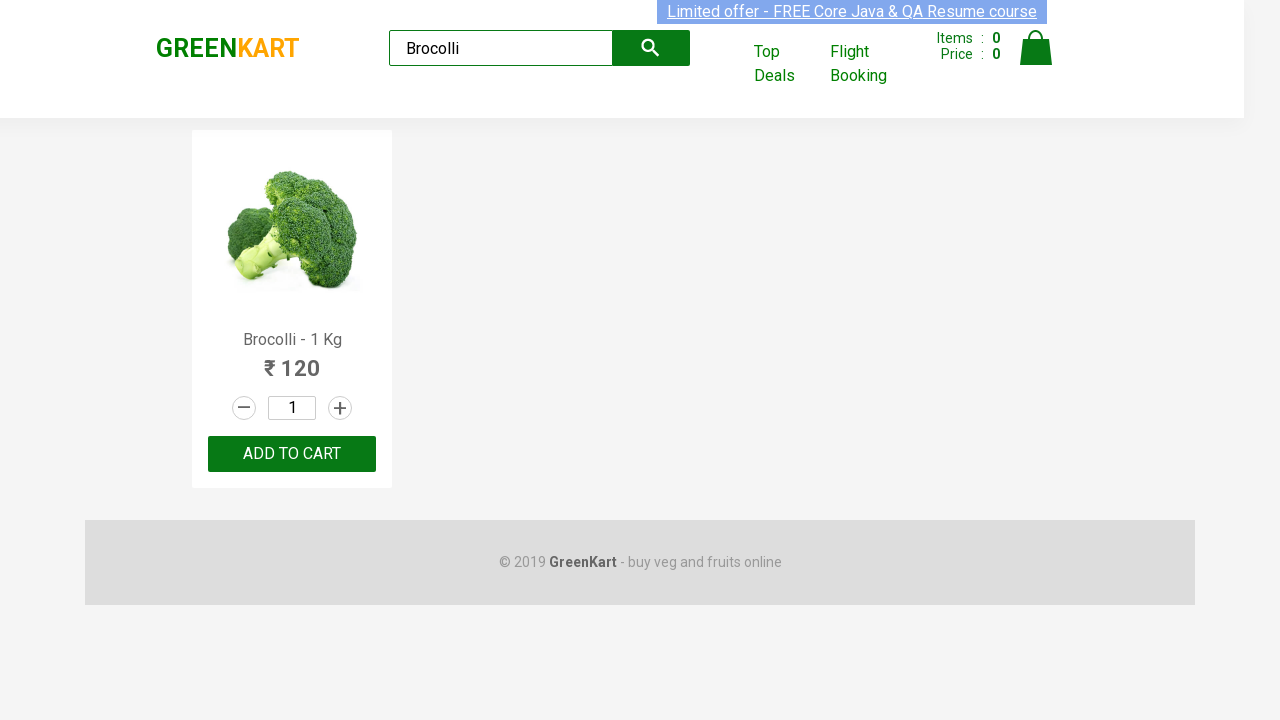